Tests window handle functionality by clicking a button to open a new window, then switching to the new window and filling in a form field.

Starting URL: https://www.hyrtutorials.com/p/window-handles-practice.html

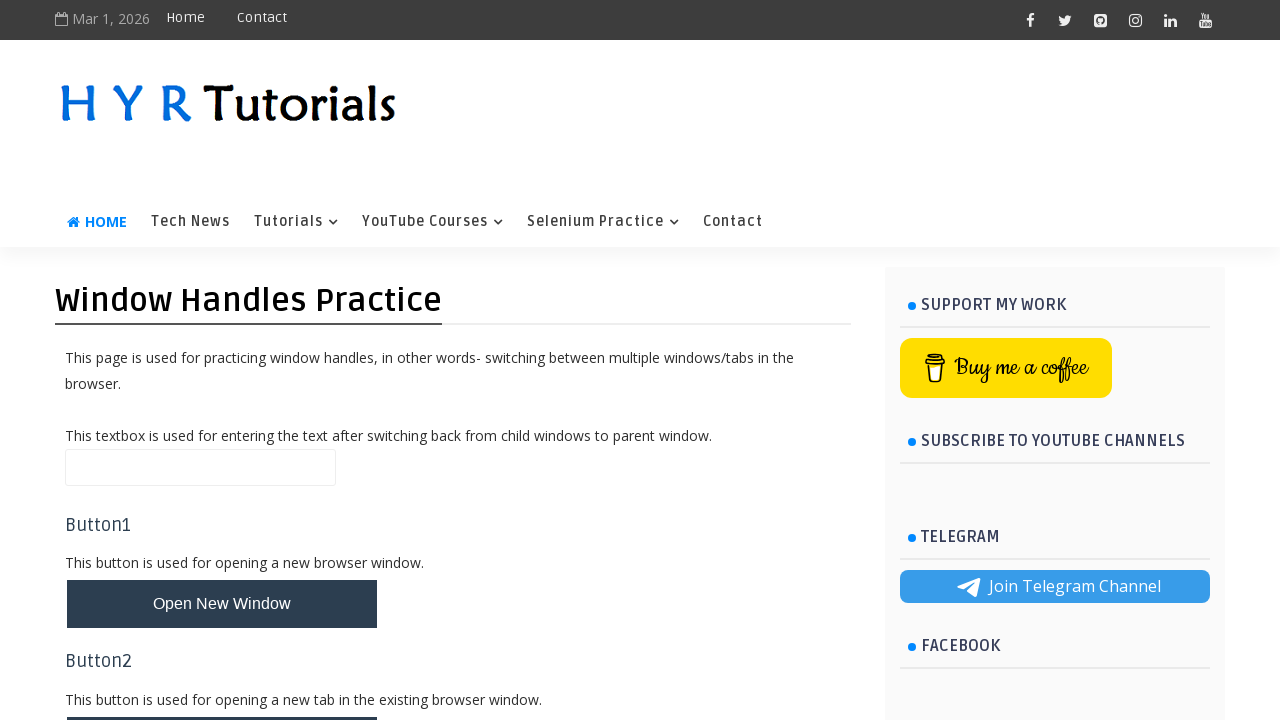

Clicked button to open new window at (222, 604) on #newWindowBtn
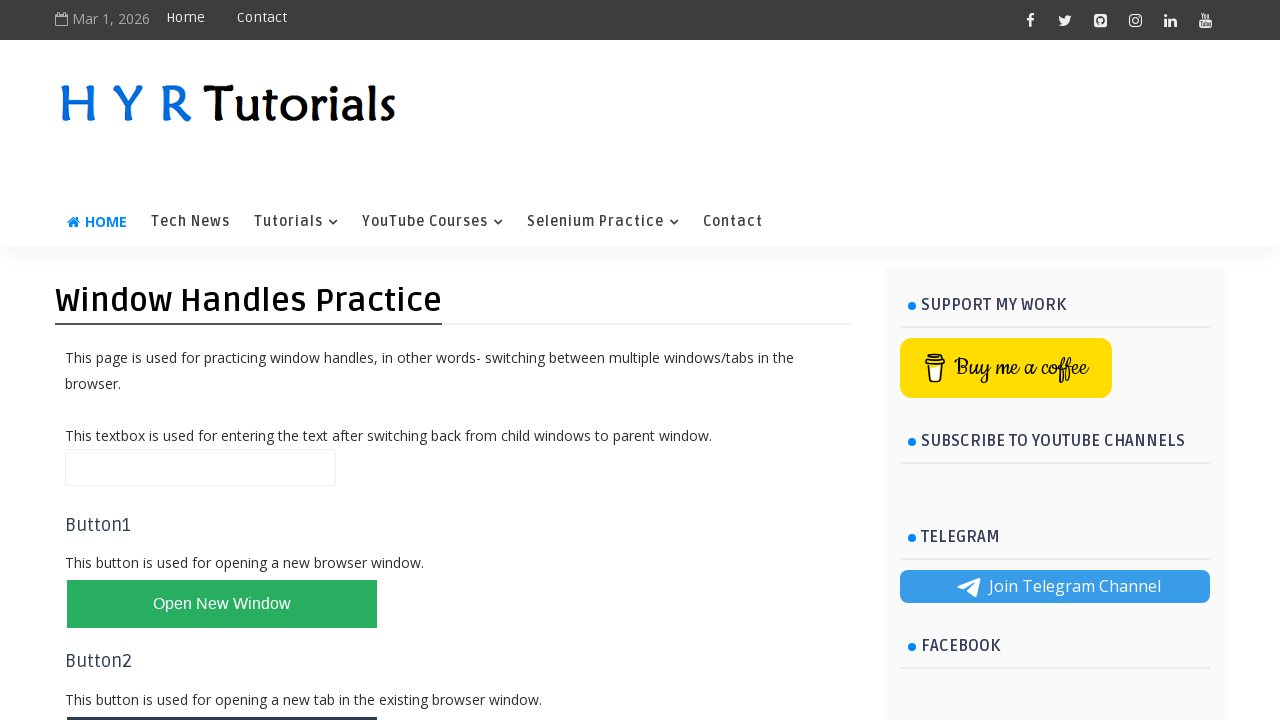

Captured new window handle
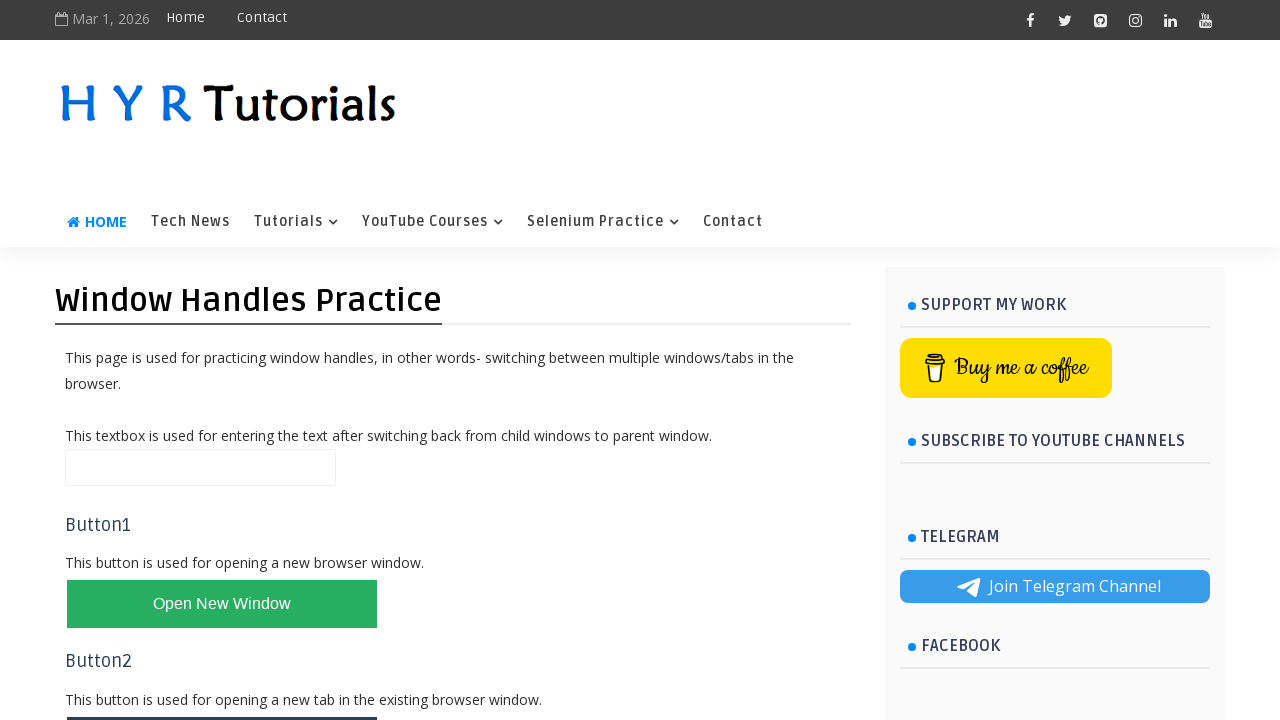

New window loaded successfully
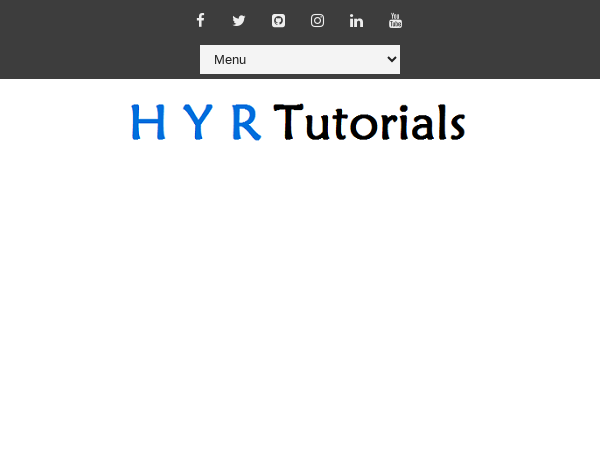

Filled firstName field with 'manish' in new window on #firstName
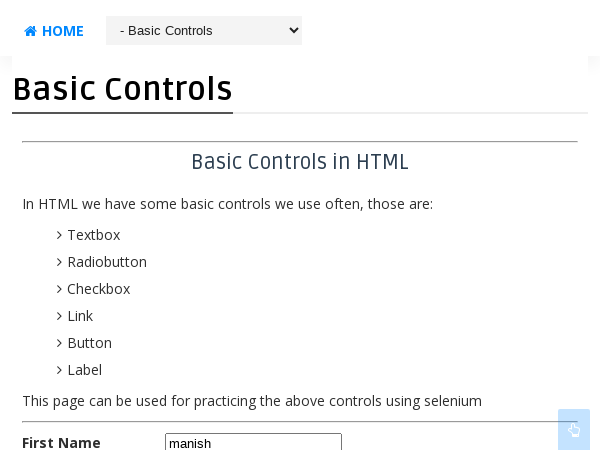

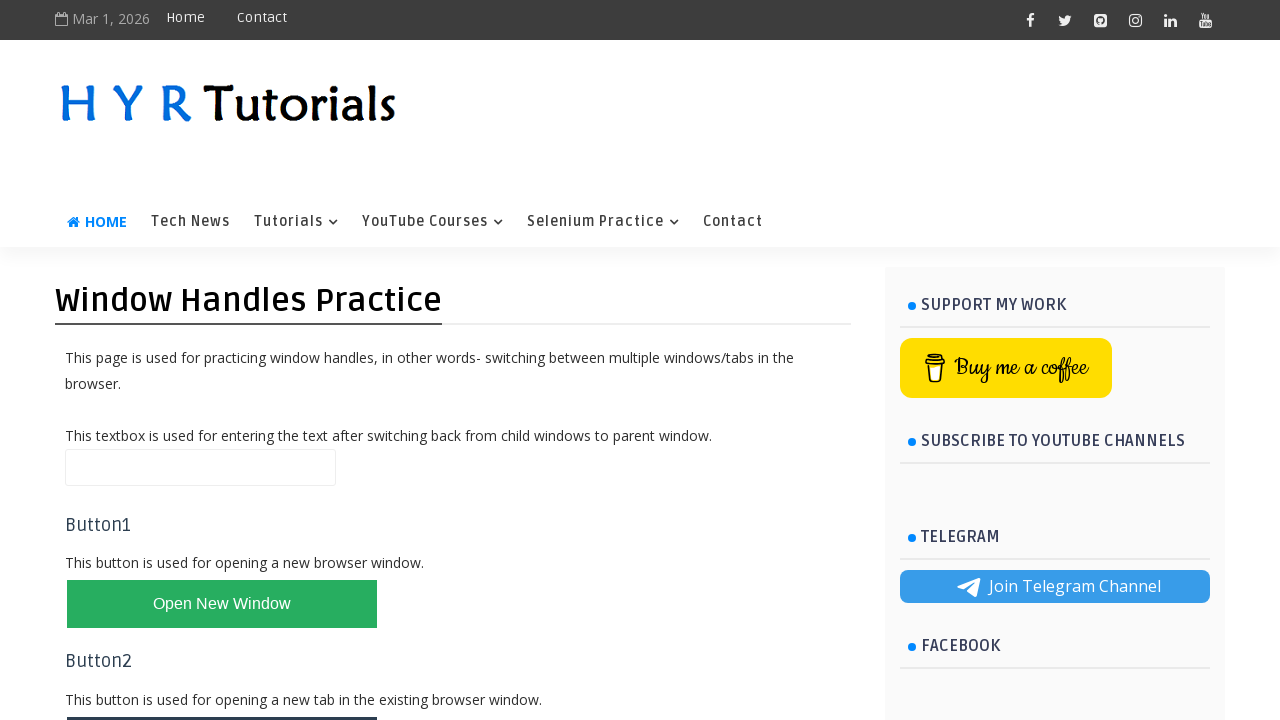